Verifies that the Get Started button on WebdriverIO homepage is clickable

Starting URL: https://webdriver.io/

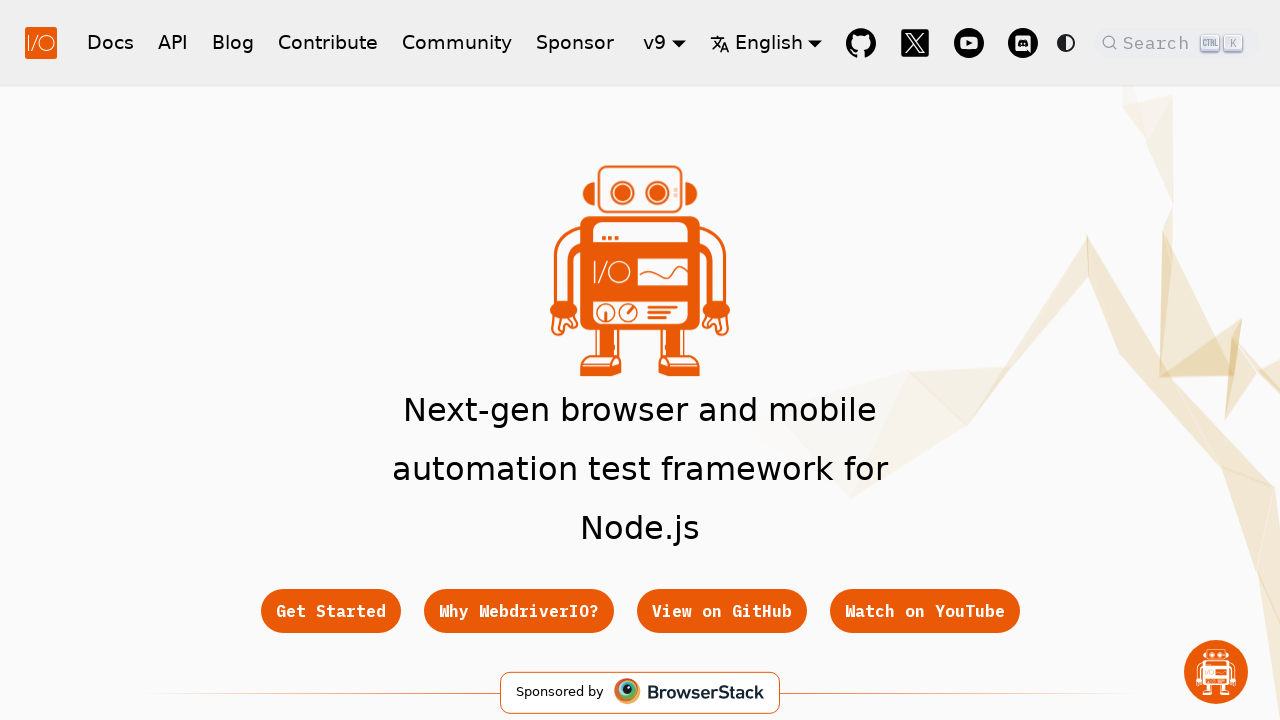

Navigated to WebdriverIO homepage
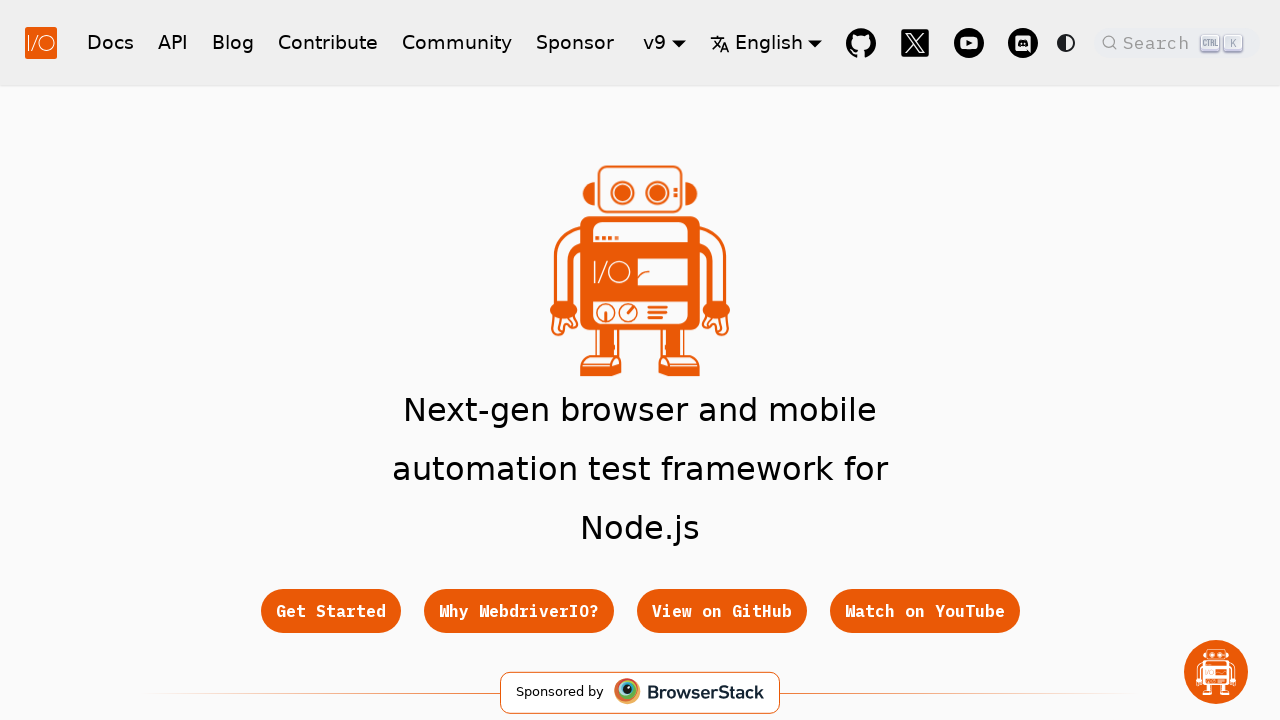

Get Started button is visible on the page
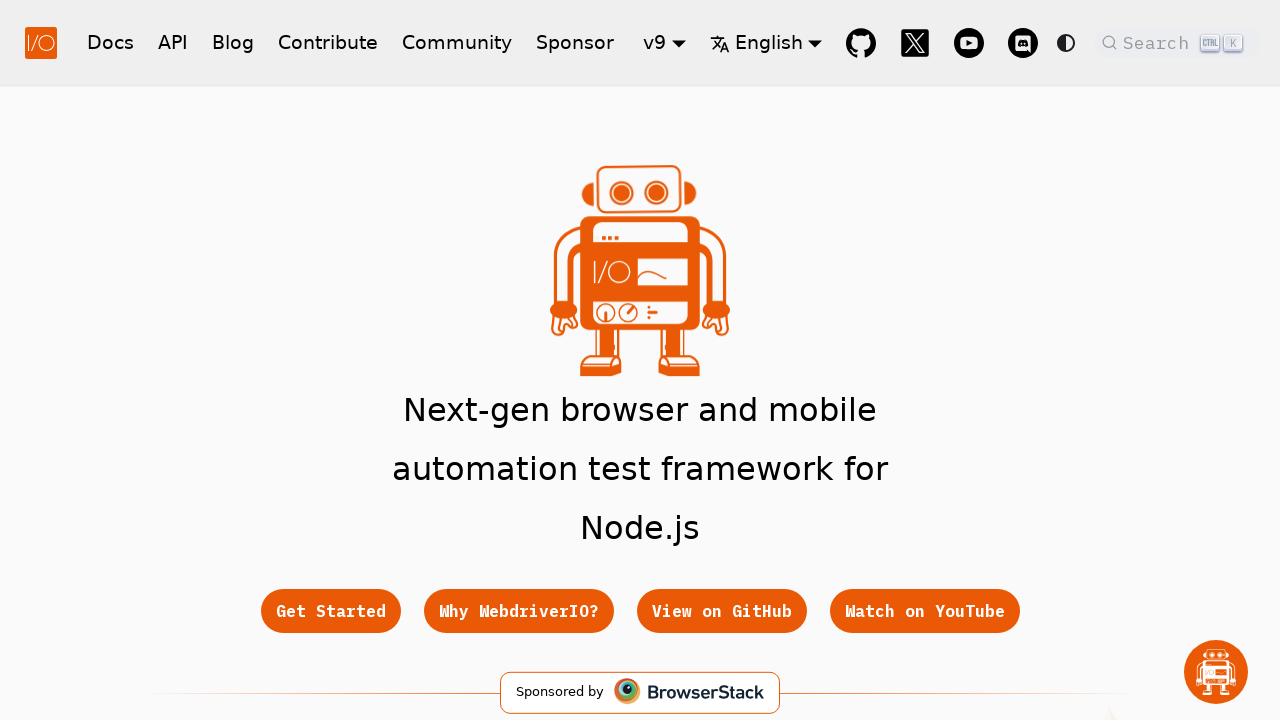

Clicked the Get Started button - confirmed it is clickable at (330, 611) on .button[href="/docs/gettingstarted"]
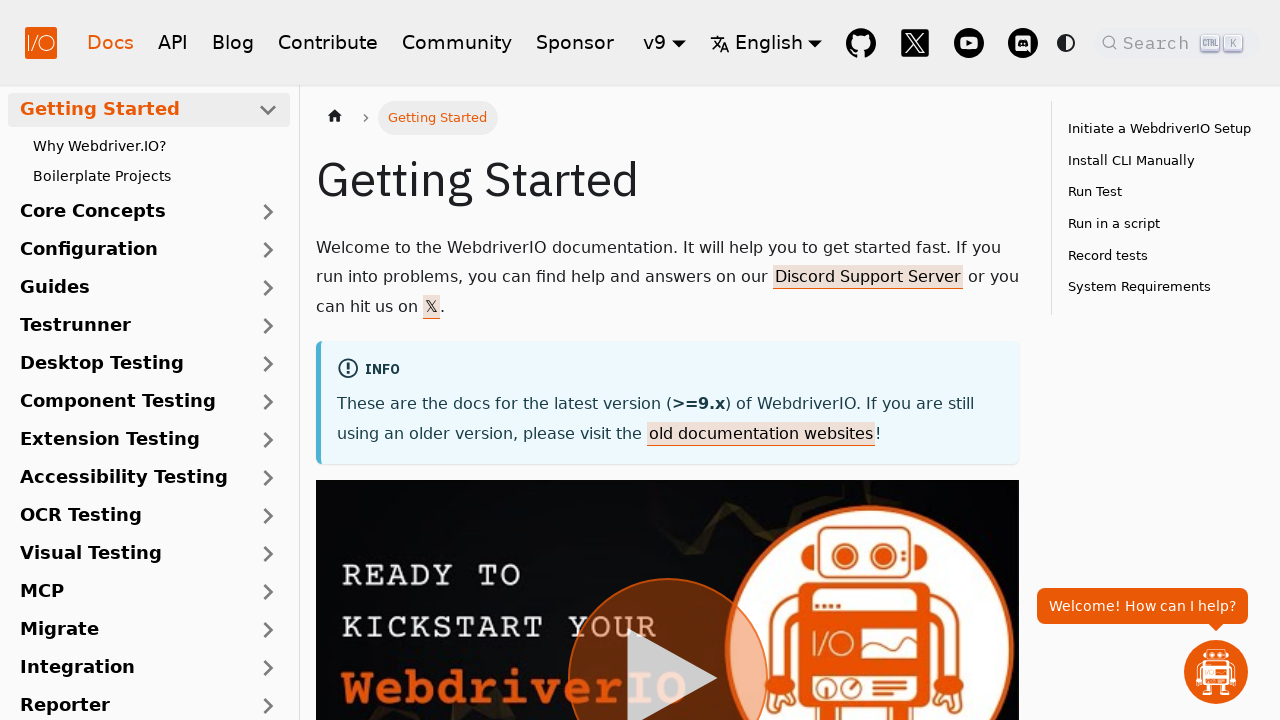

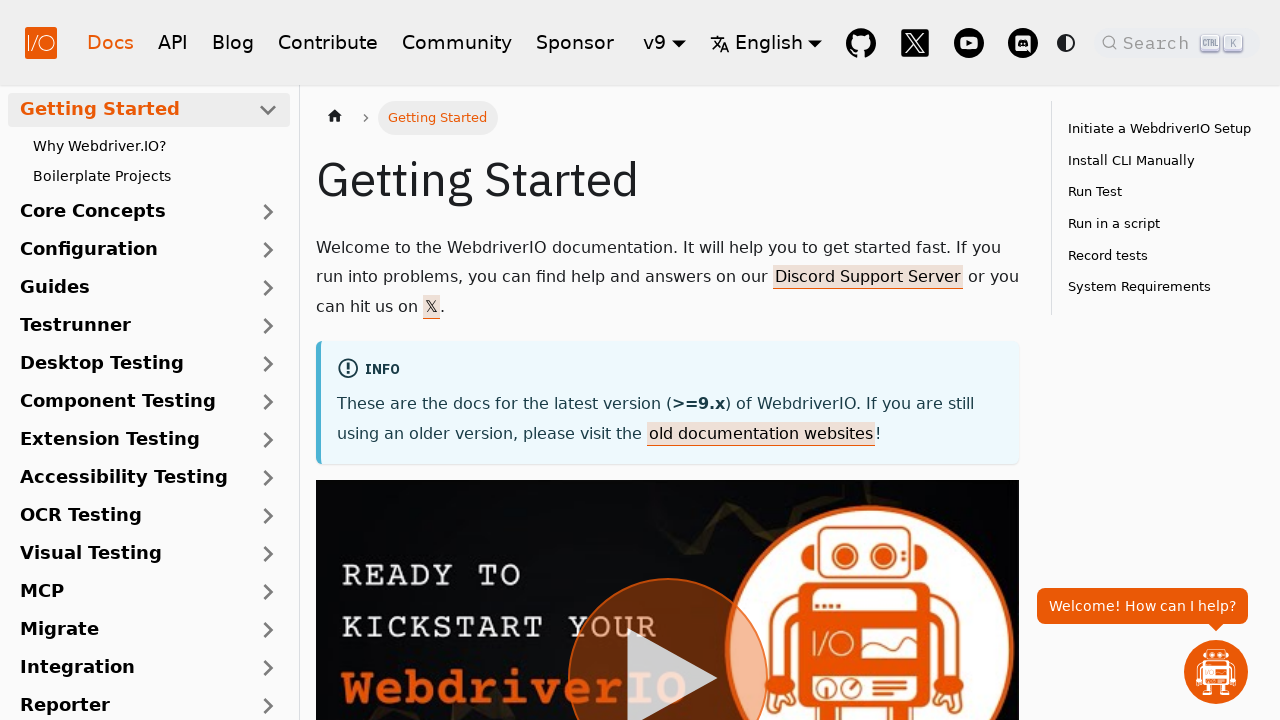